Tests JavaScript Confirm dialog by clicking the confirm button and dismissing (canceling) the dialog

Starting URL: https://the-internet.herokuapp.com/javascript_alerts

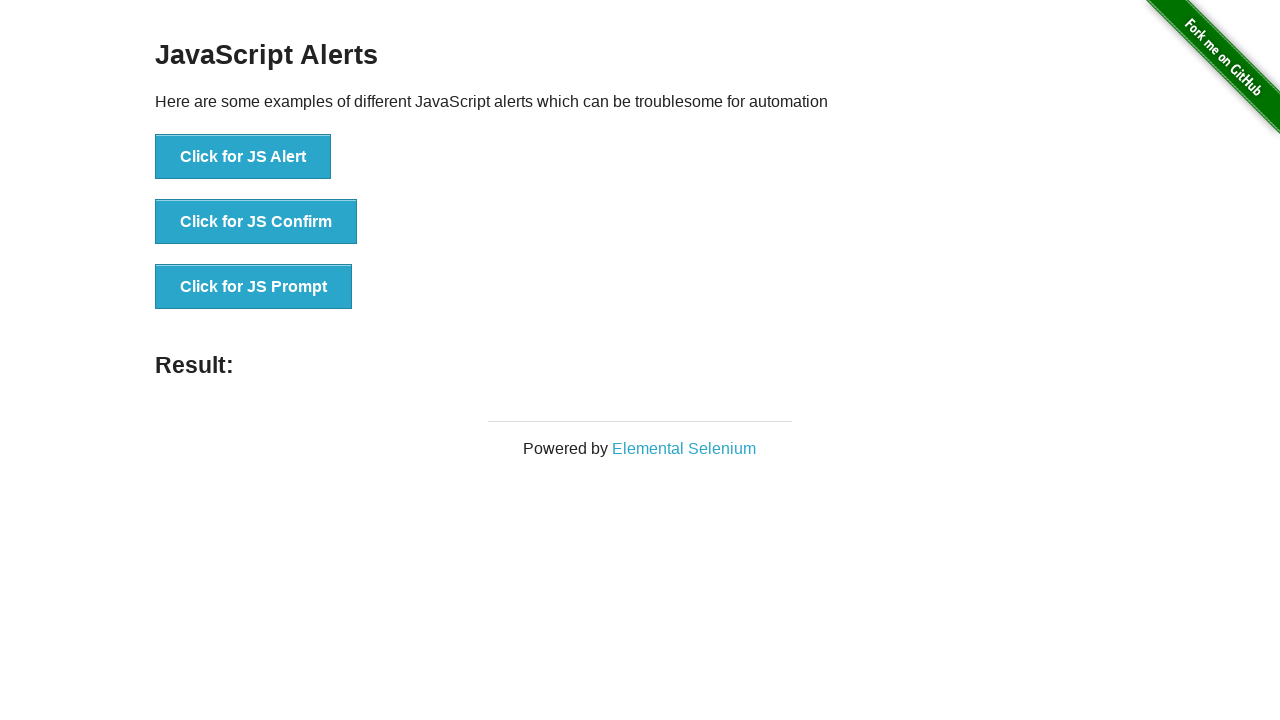

Set up dialog handler to dismiss (cancel) the dialog
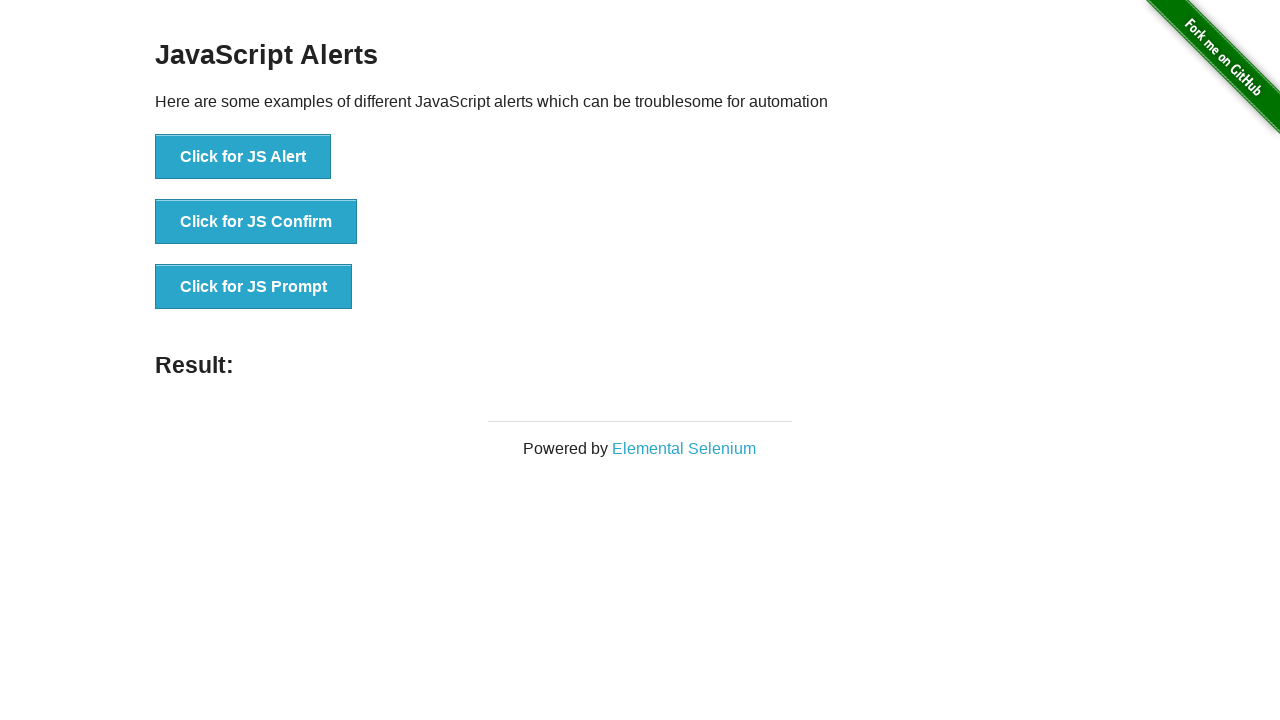

Clicked the JS Confirm button at (256, 222) on xpath=//*[text()='Click for JS Confirm']
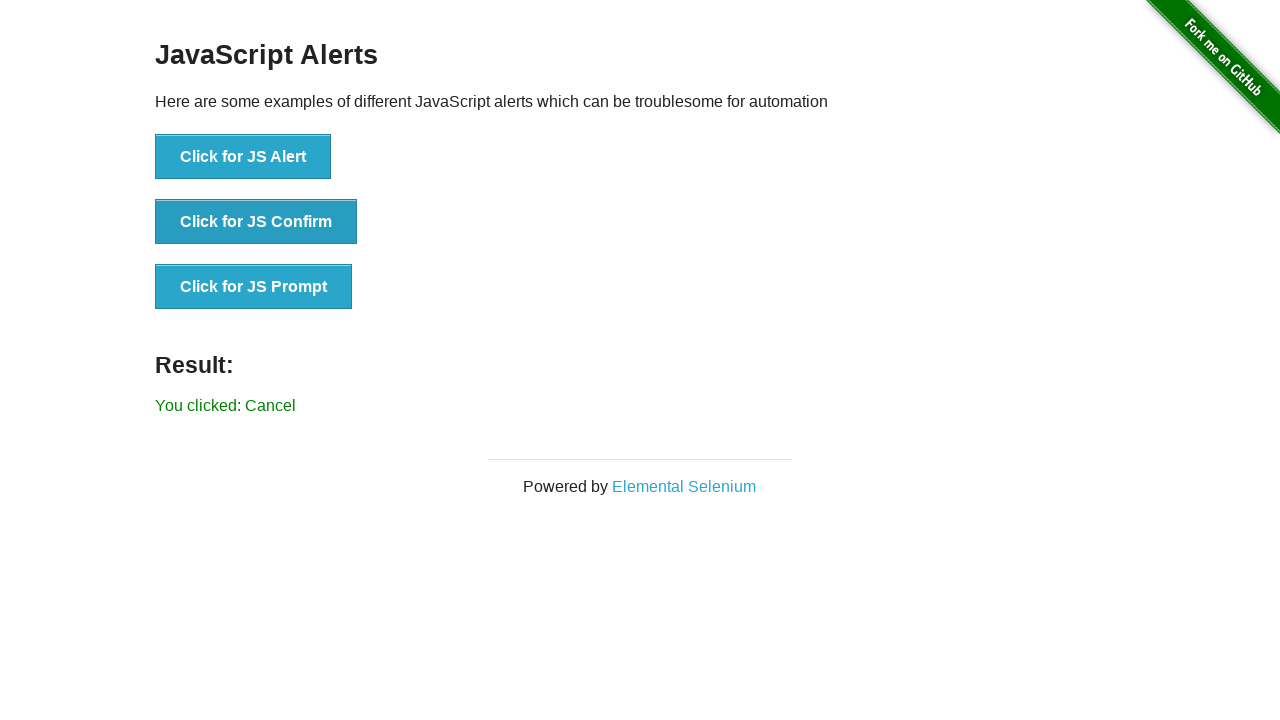

Confirmed that result element loaded after dismissing the confirm dialog
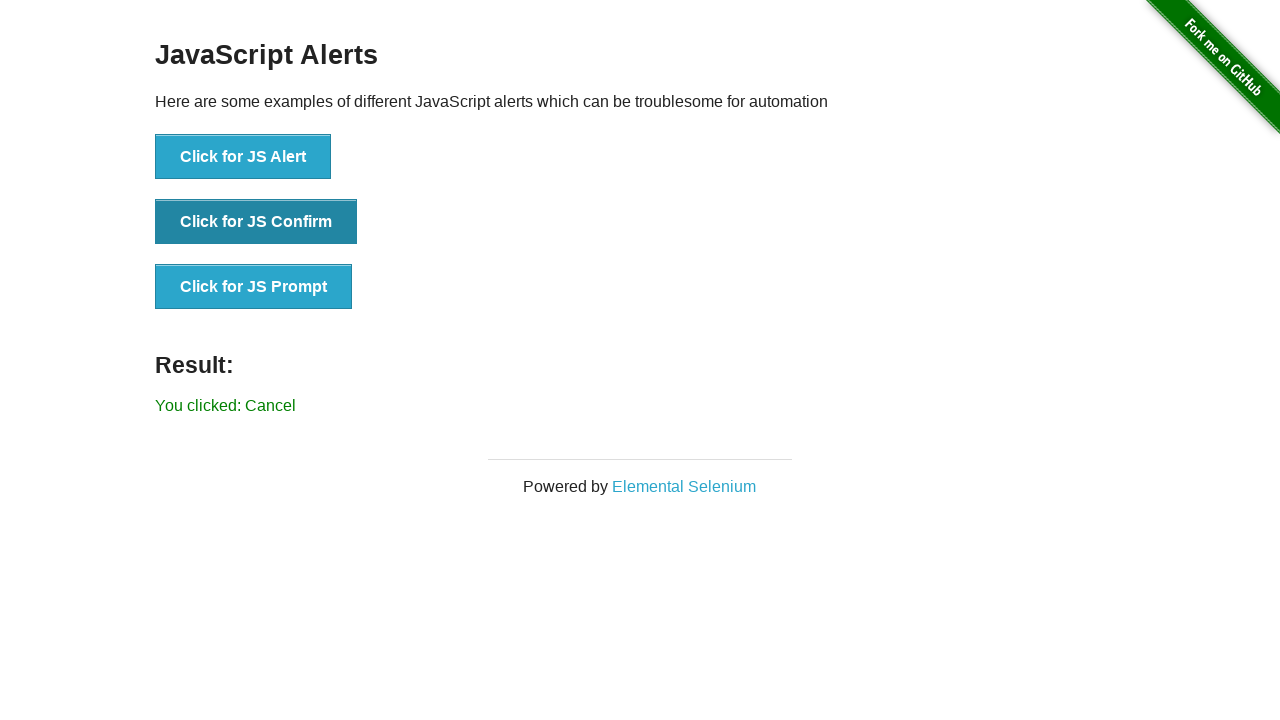

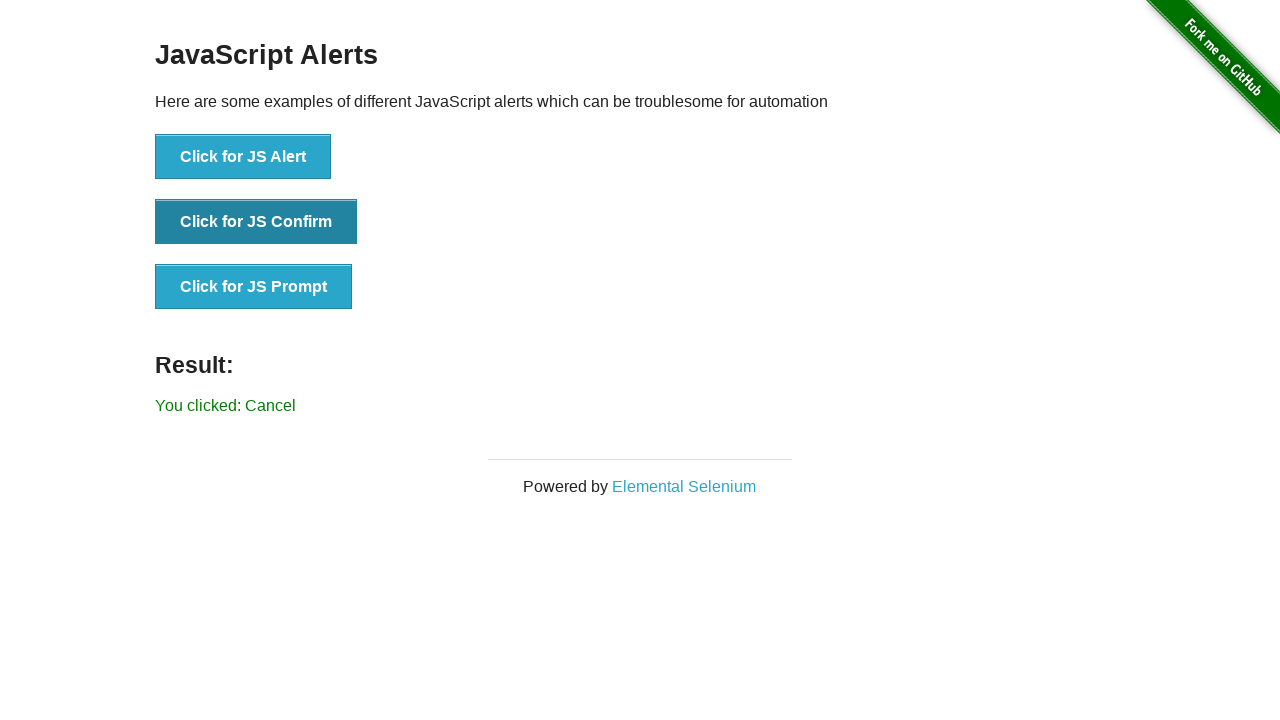